Tests the user registration form on ParaBank by clicking the Register link and filling out all required fields including personal information, address, and account credentials, then submitting the form.

Starting URL: https://parabank.parasoft.com/parabank/index.htm

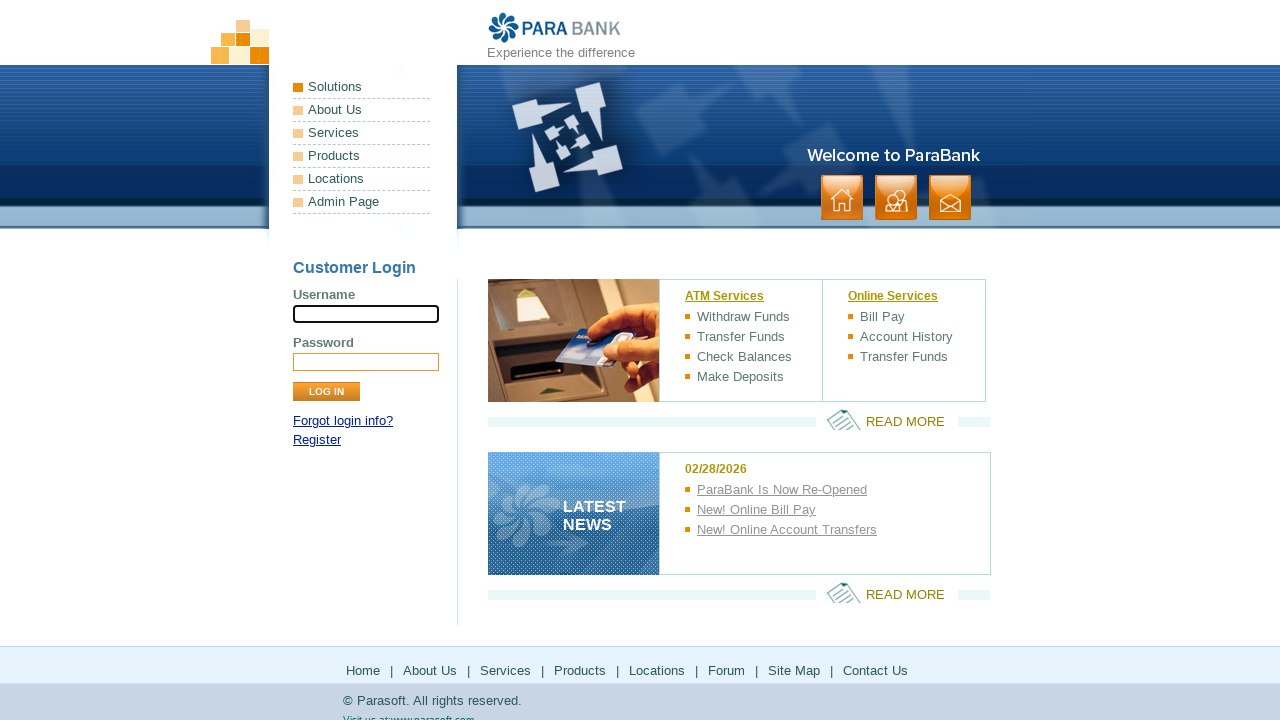

Clicked Register link at (317, 440) on xpath=//a[text()='Register']
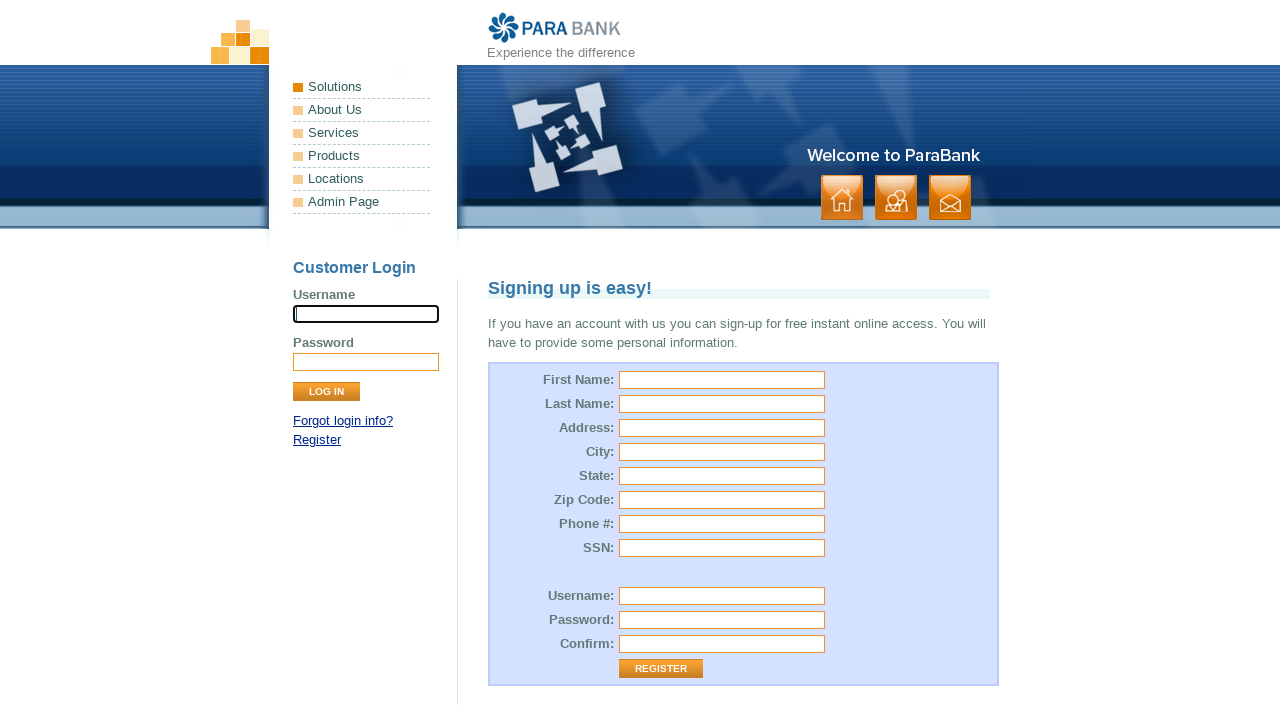

Filled first name field with 'Marcus' on input#customer\.firstName
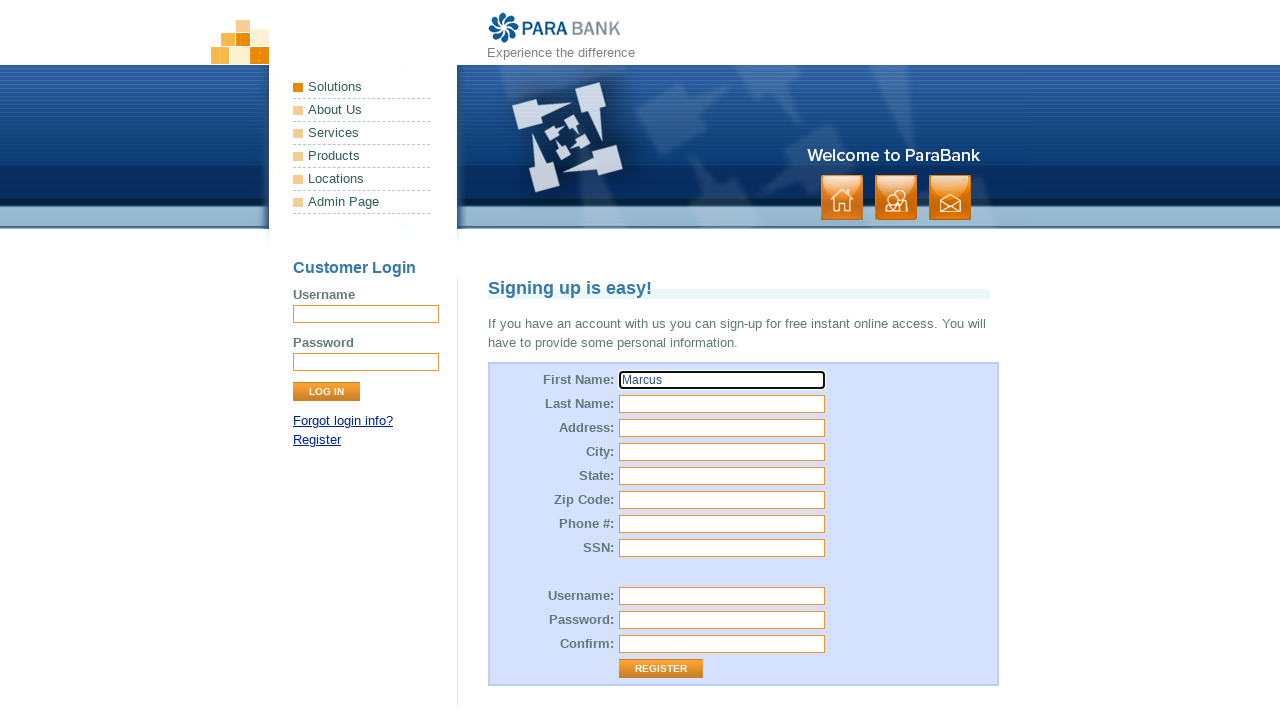

Filled last name field with 'Thompson' on input#customer\.lastName
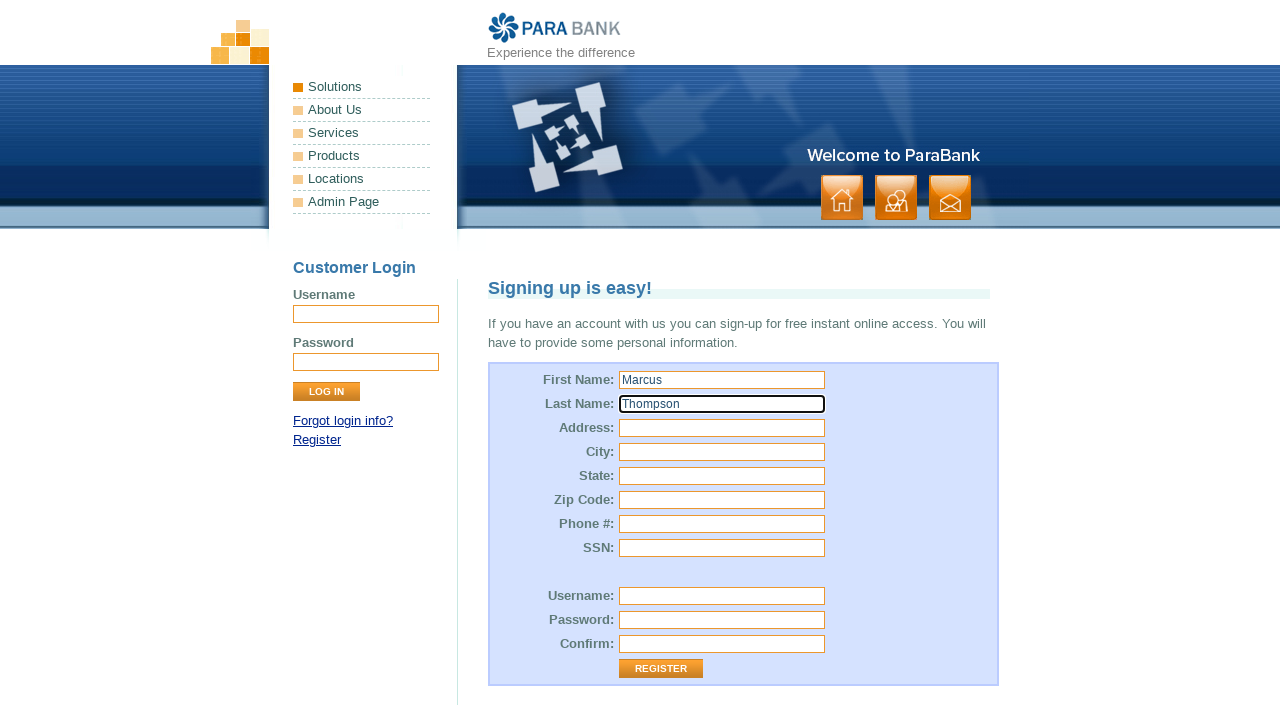

Filled street address with '742 Oak Avenue' on input[name='customer.address.street']
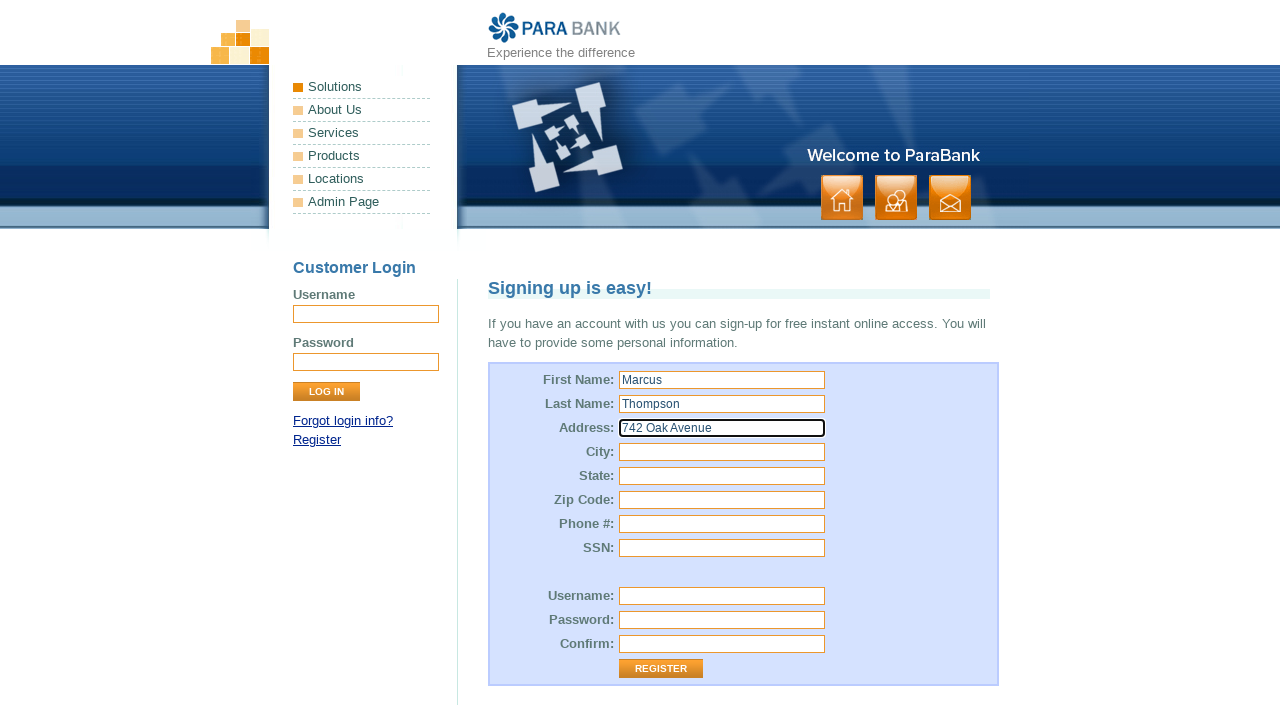

Filled state field with 'California' on input[name='customer.address.state']
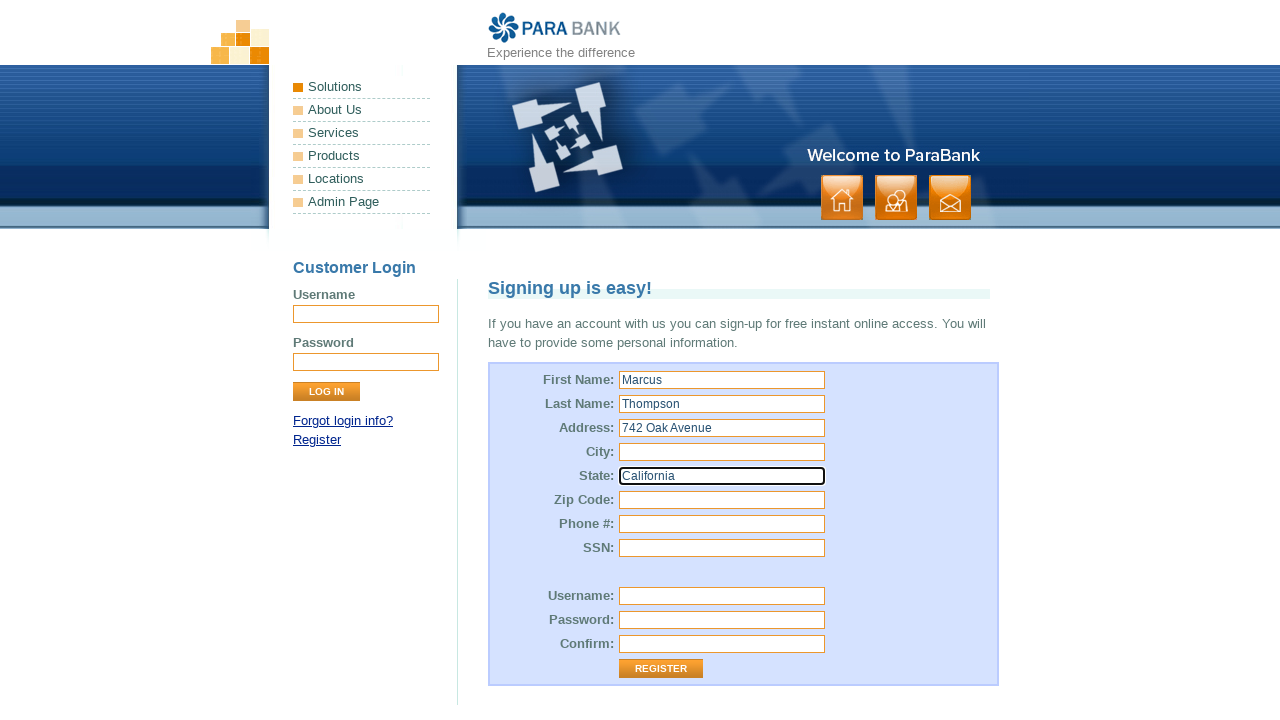

Filled city field with 'San Francisco' on input[name='customer.address.city']
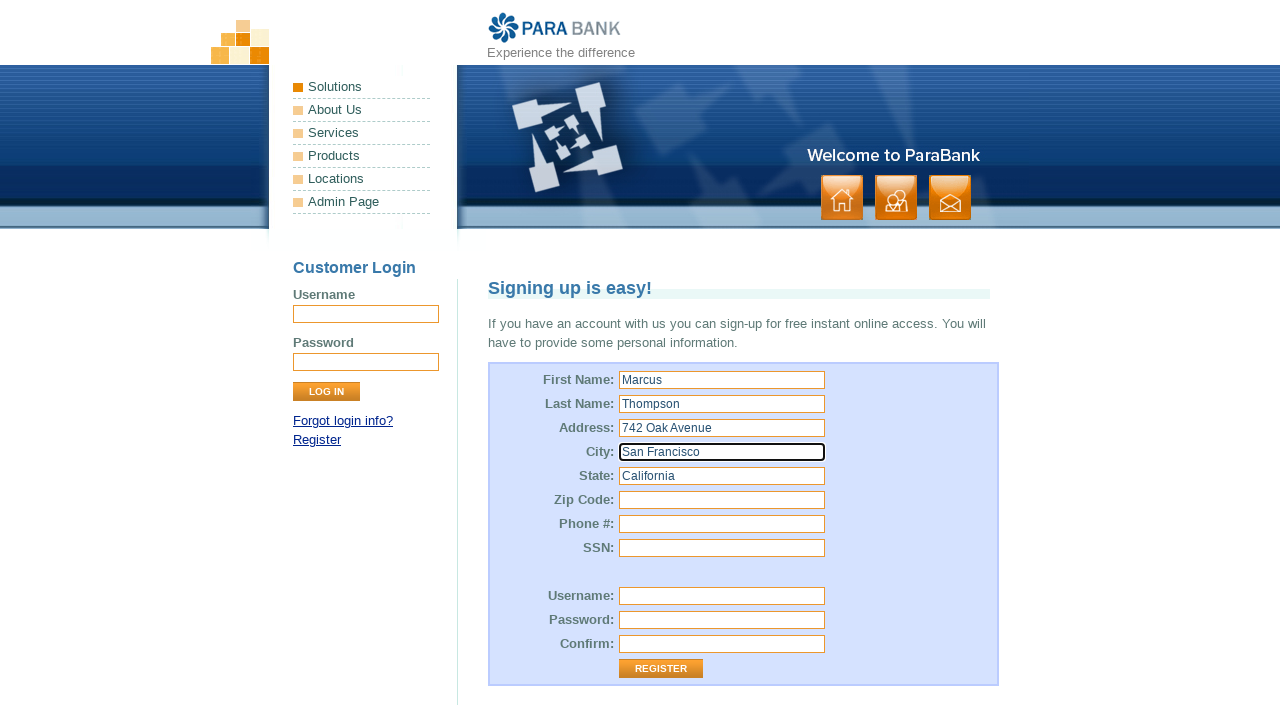

Filled zip code field with '94102' on input[name='customer.address.zipCode']
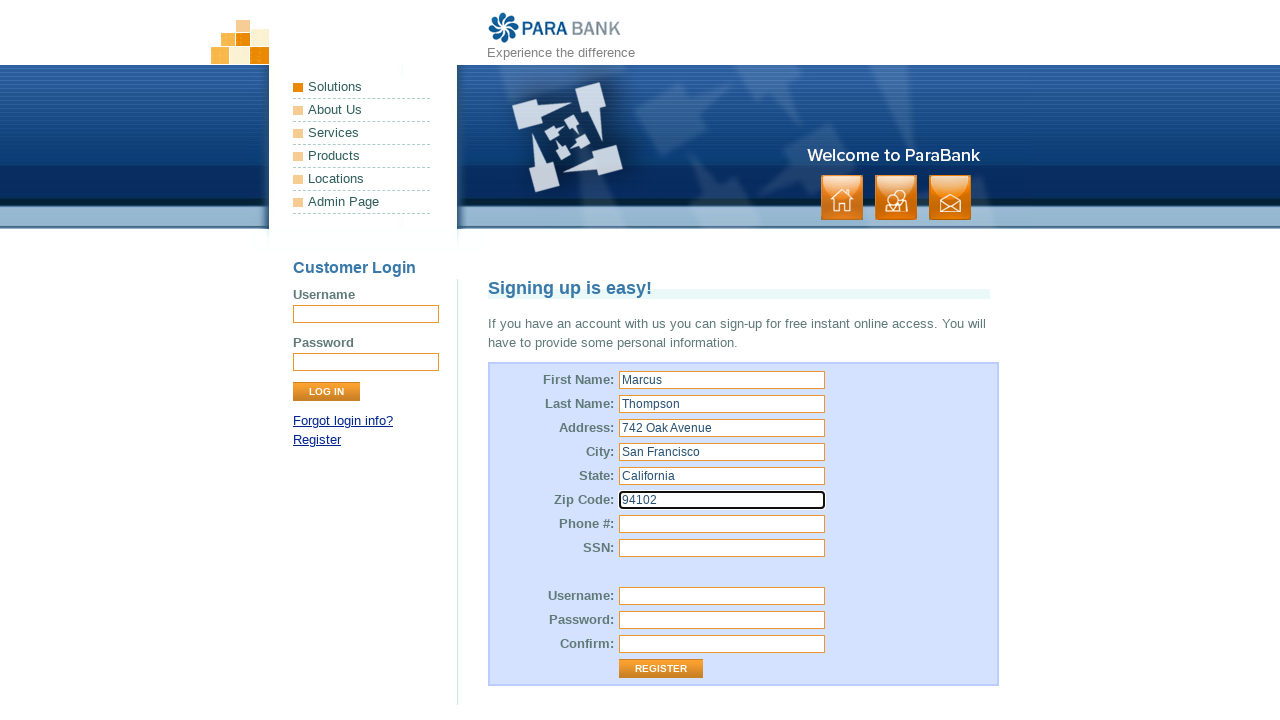

Filled phone number field with '415-555-7832' on input#customer\.phoneNumber
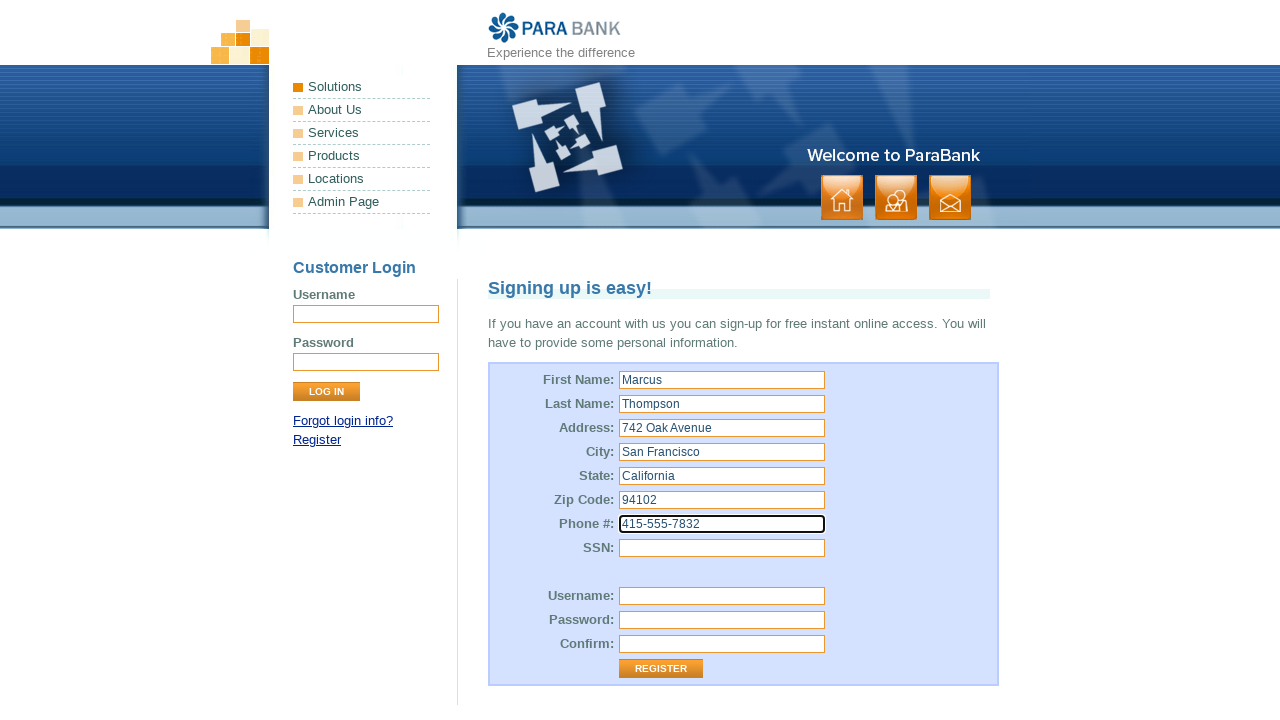

Filled SSN field with '456-78-9123' on input#customer\.ssn
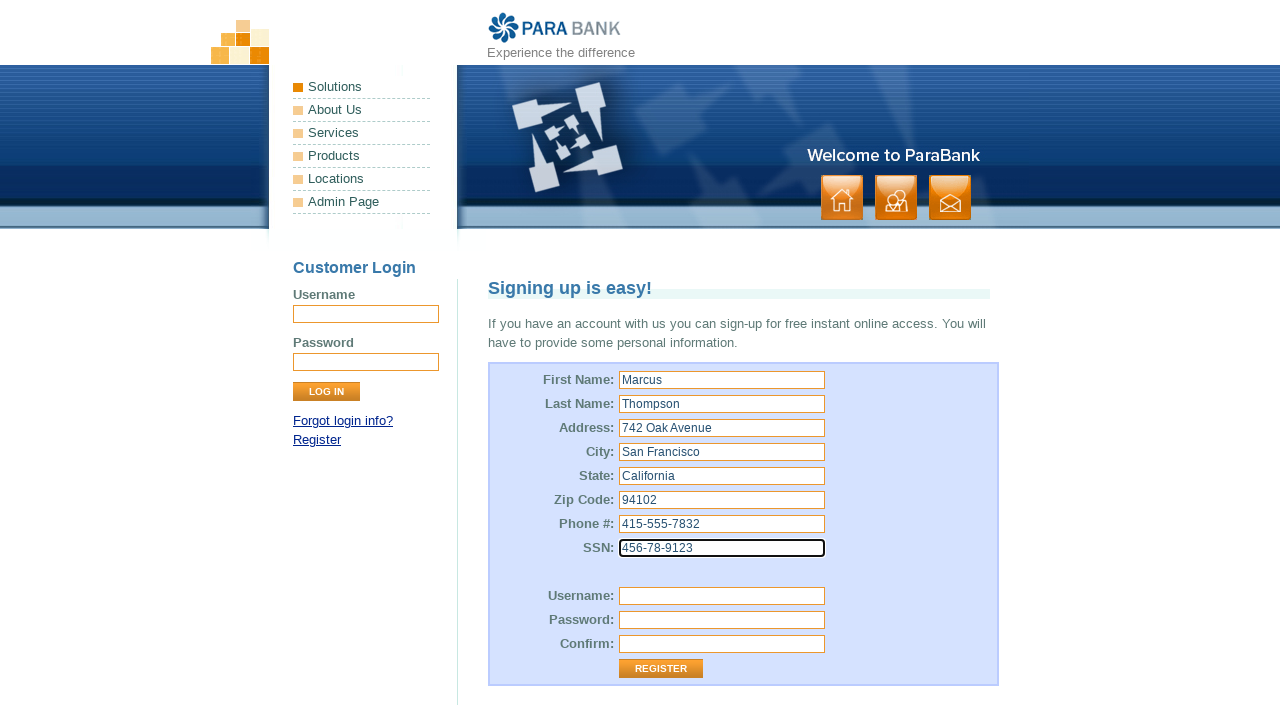

Filled username field with 'mthompson2024' on input#customer\.username
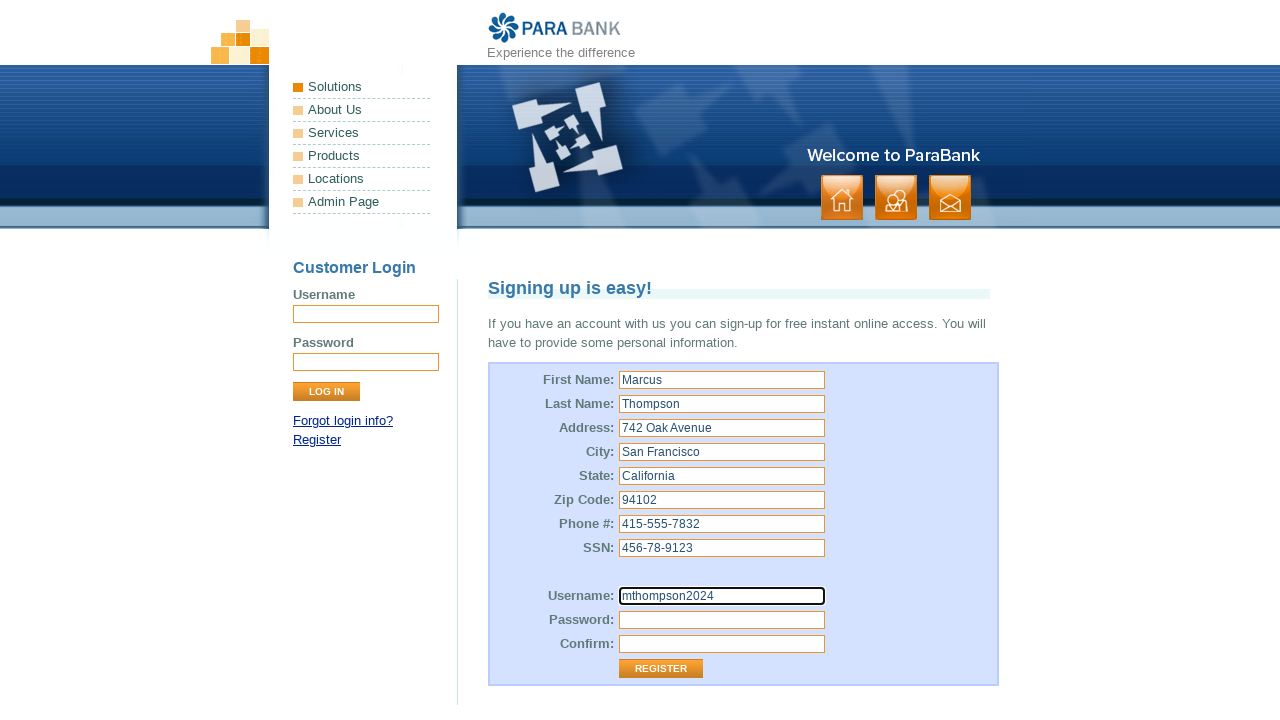

Filled password field with 'SecurePass456' on input#customer\.password
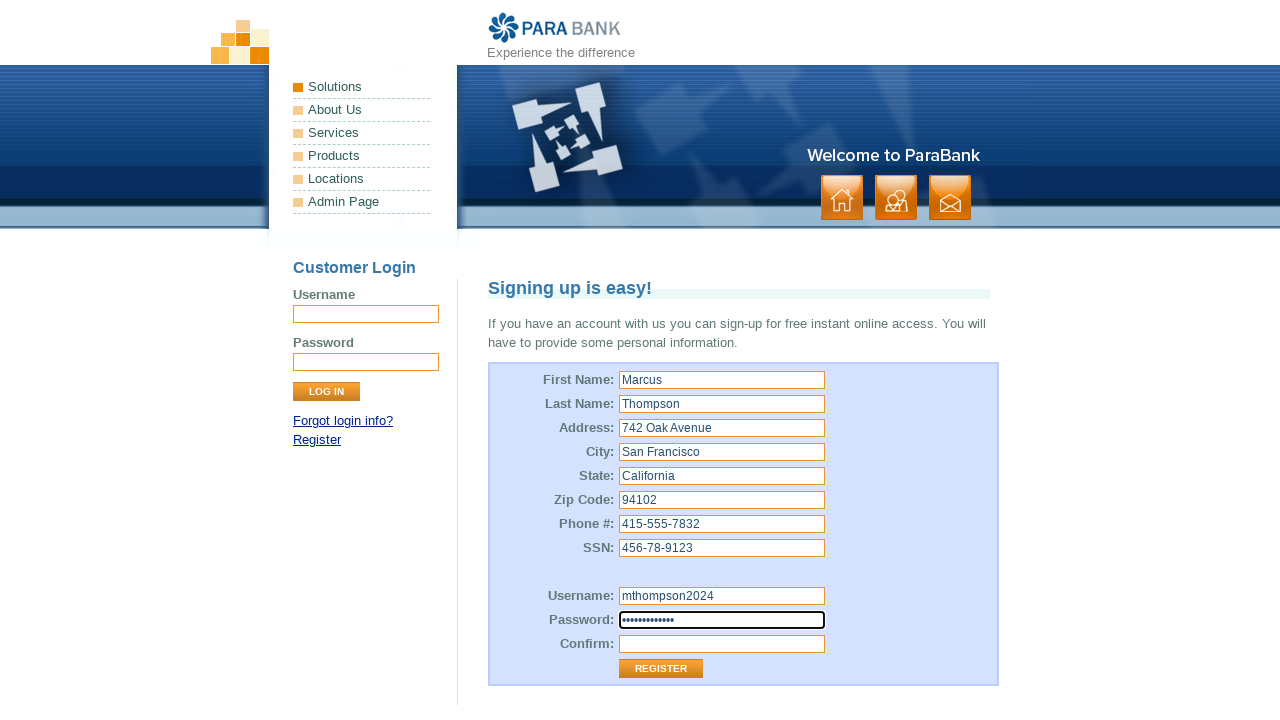

Filled password confirmation field with 'SecurePass456' on input[name='repeatedPassword']
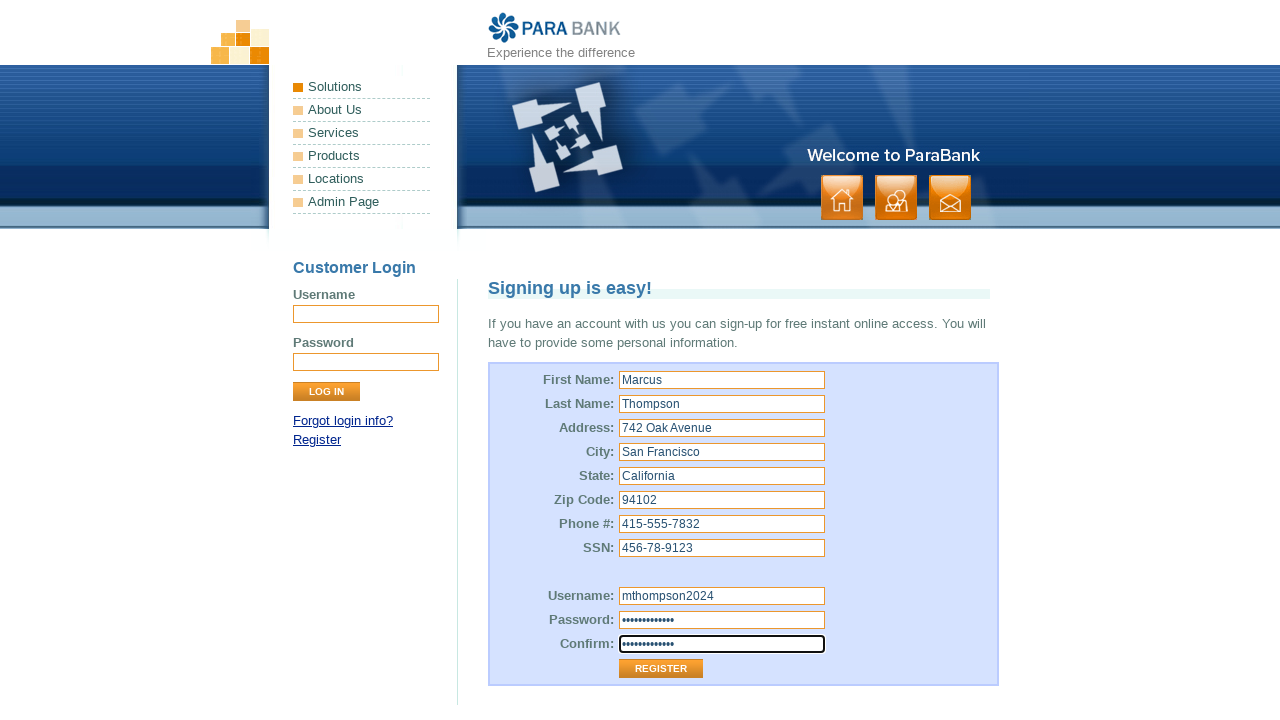

Clicked Register button to submit the form at (661, 669) on input[value='Register']
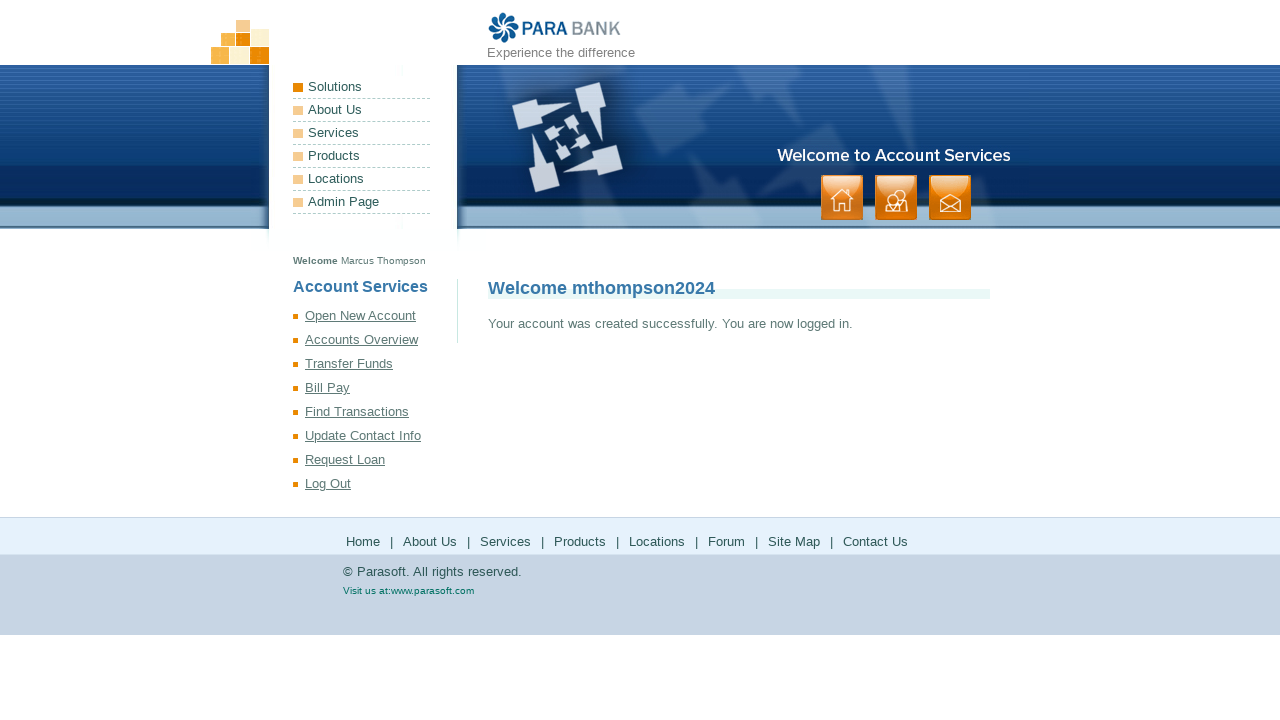

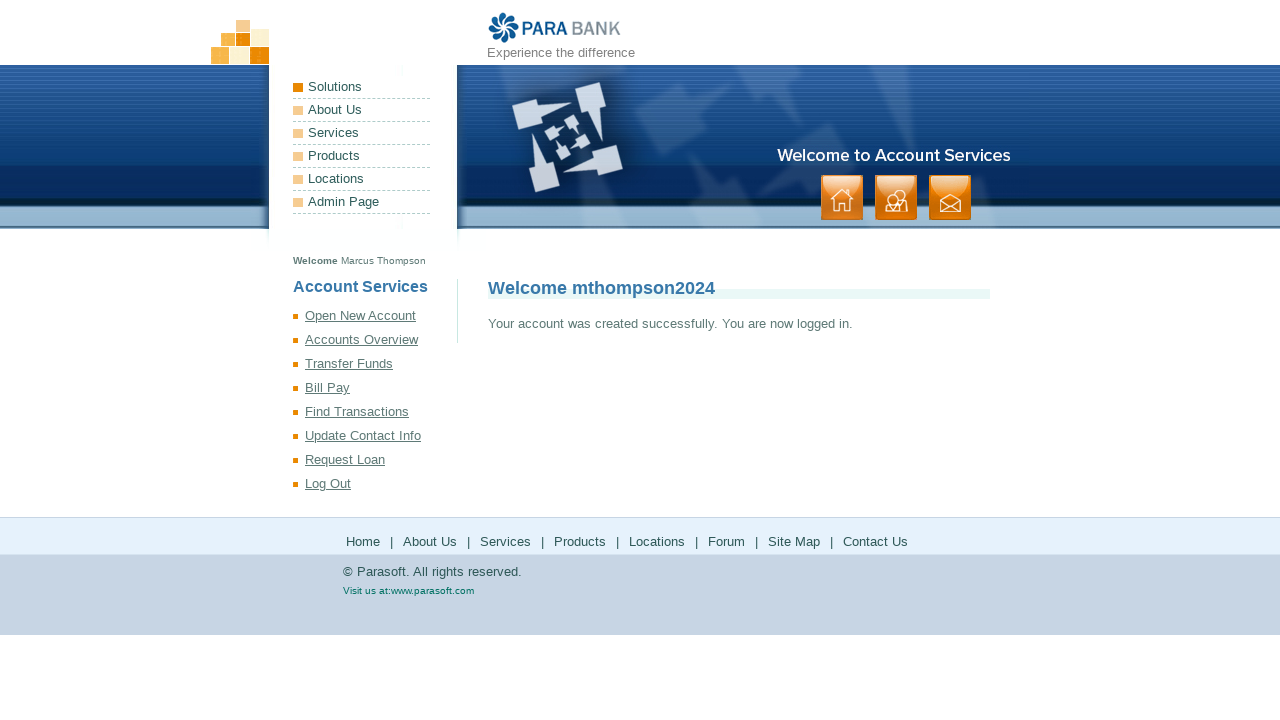